Tests navigating to CRM Development under Custom App

Starting URL: https://www.tranktechnologies.com/

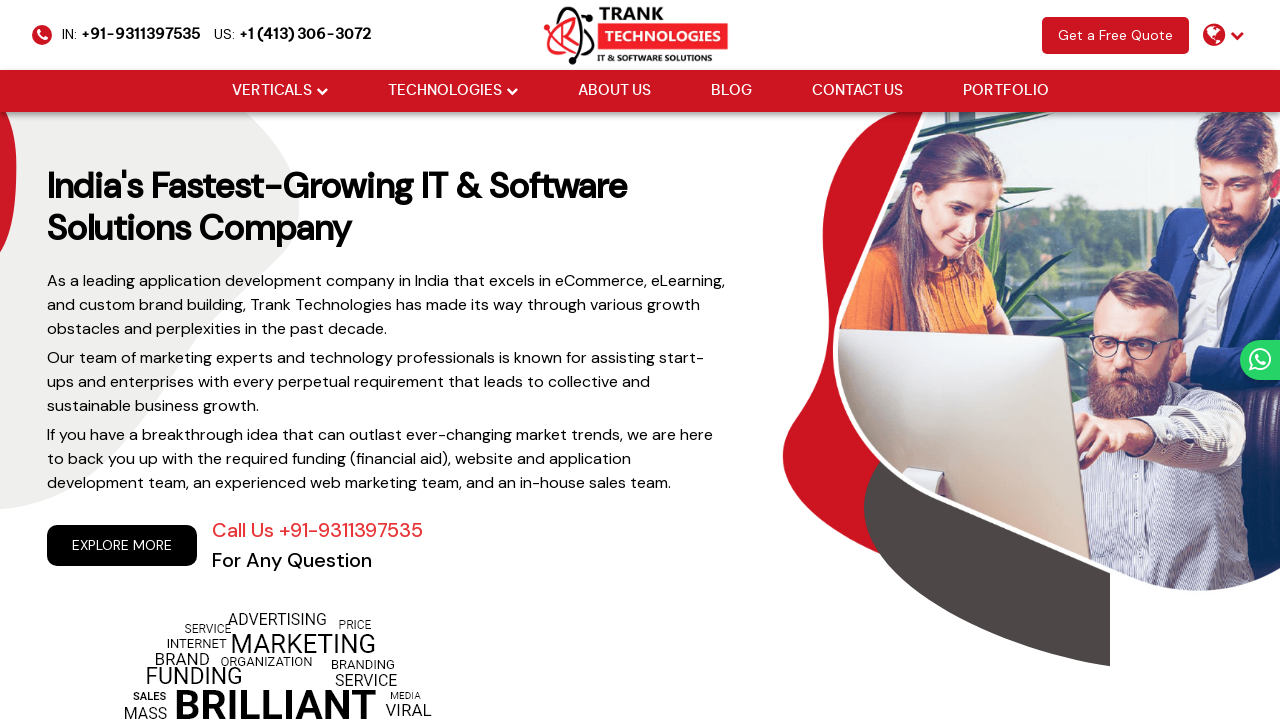

Clicked Verticals dropdown at (280, 91) on (//li[@class='drop_down'])[1]
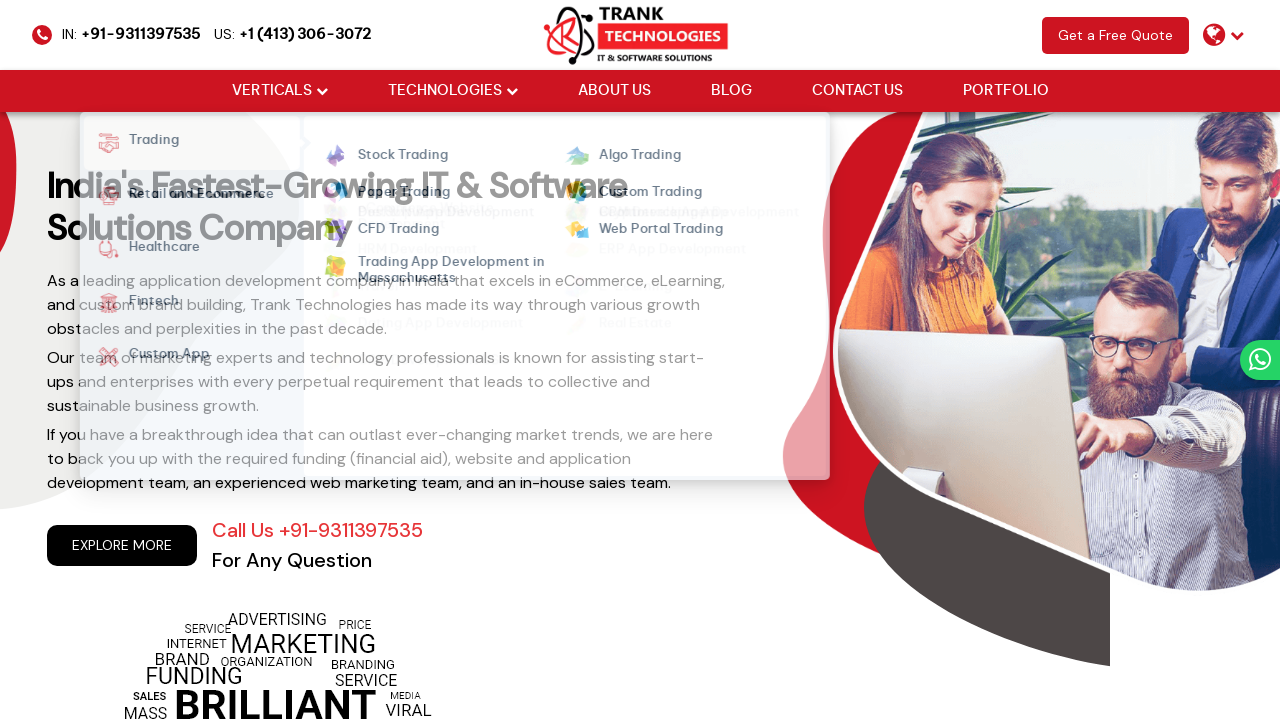

Hovered over Custom App at (161, 357) on xpath=//strong[normalize-space()='Custom App']
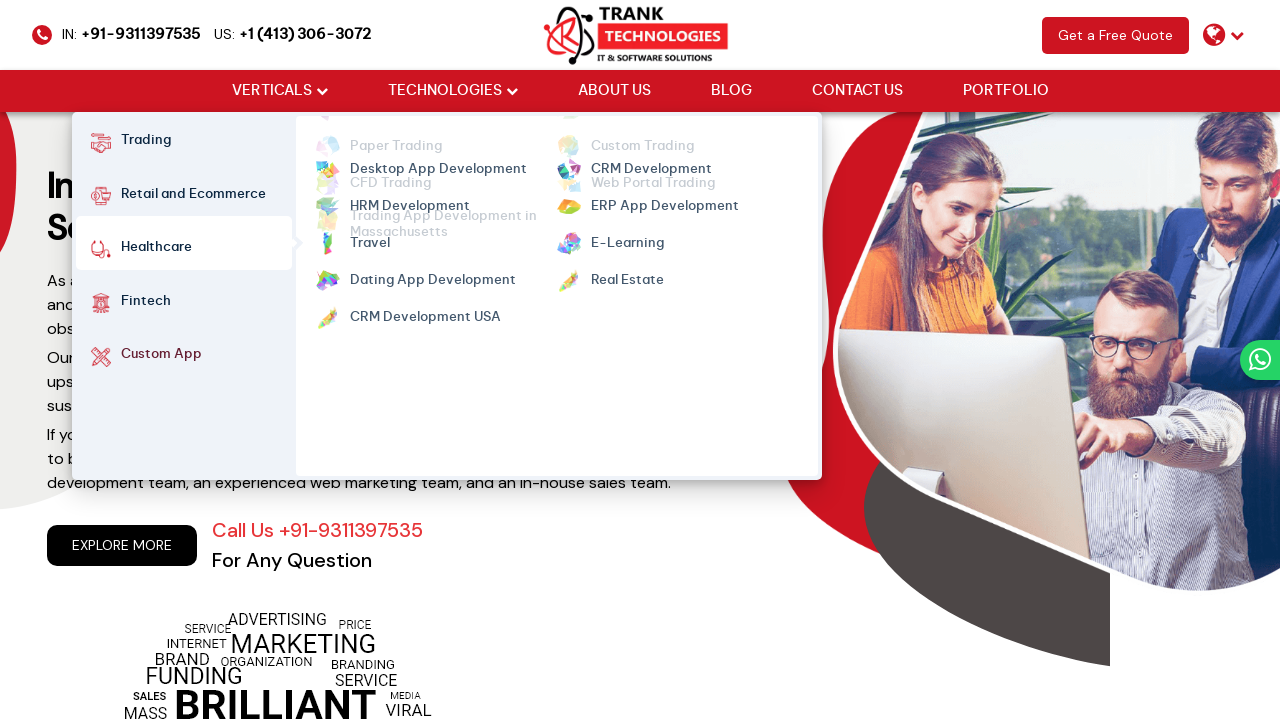

Clicked CRM Development under Custom App at (651, 156) on xpath=//ul[@class='cm-flex cm-flex-wrap']//a[@class='mm-active'][normalize-space
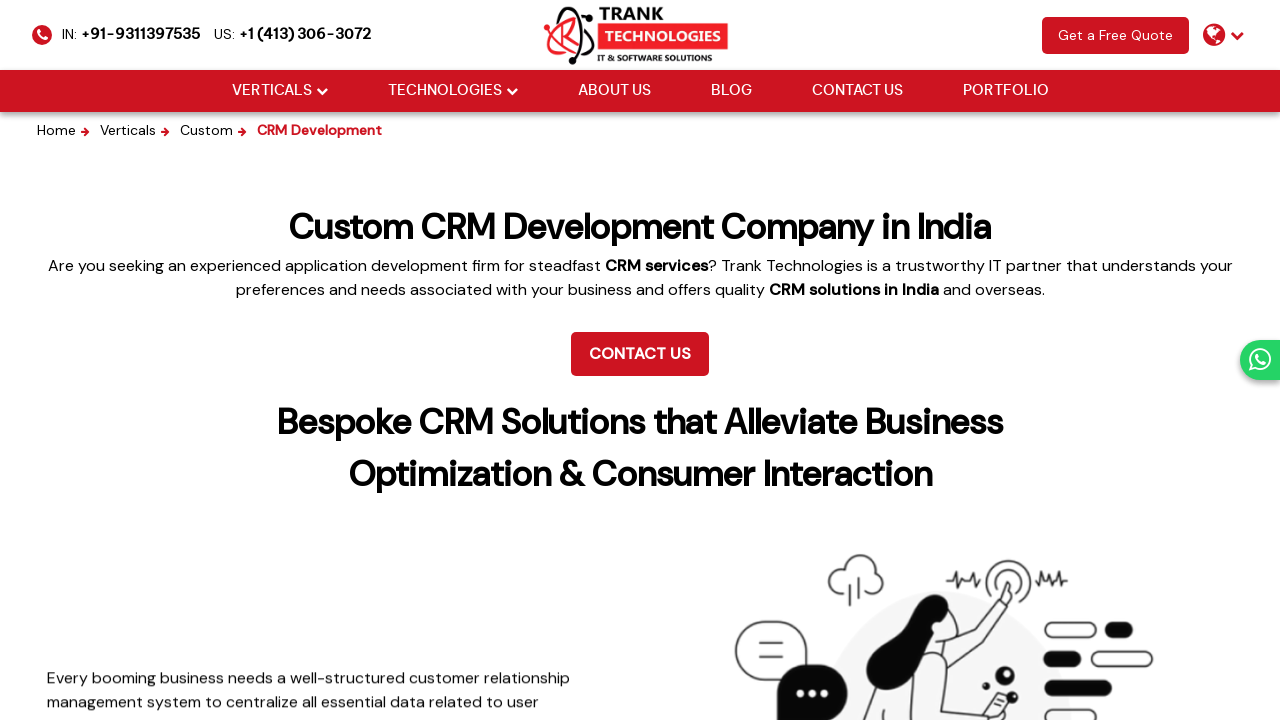

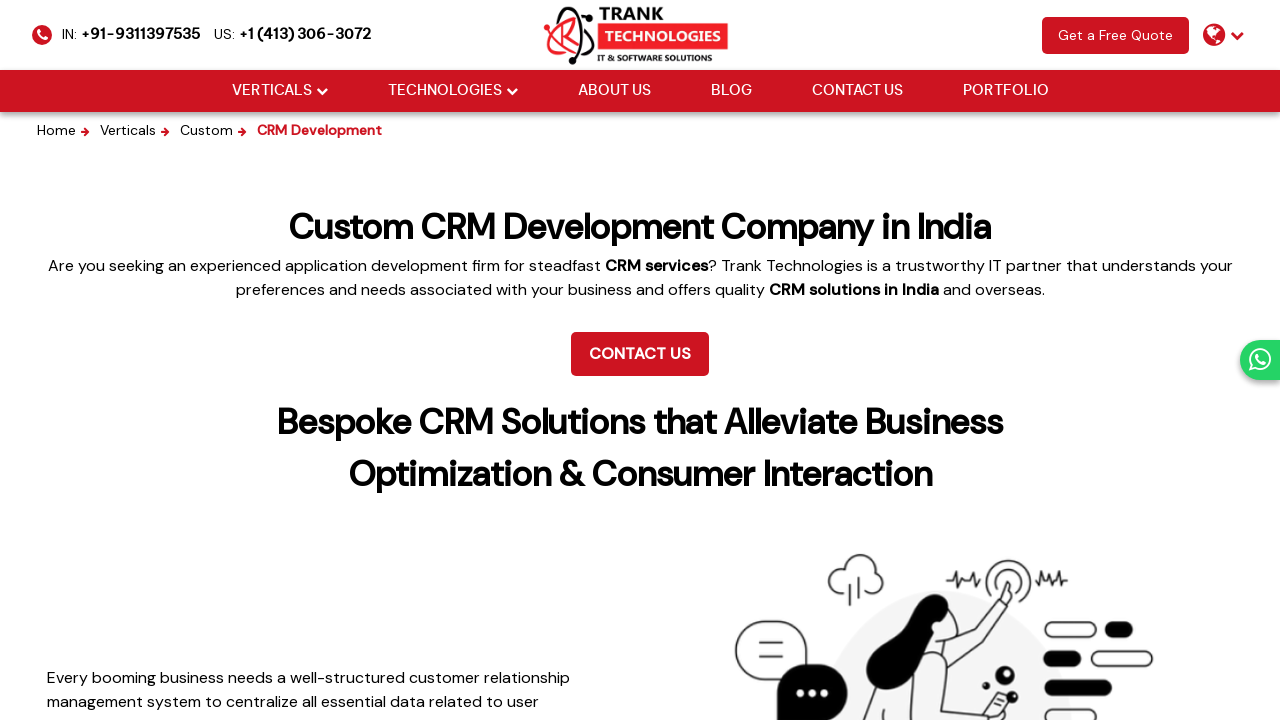